Navigates through a demo application to access a dynamic web table and extracts pricing information from specific table cells

Starting URL: https://demoapps.qspiders.com/

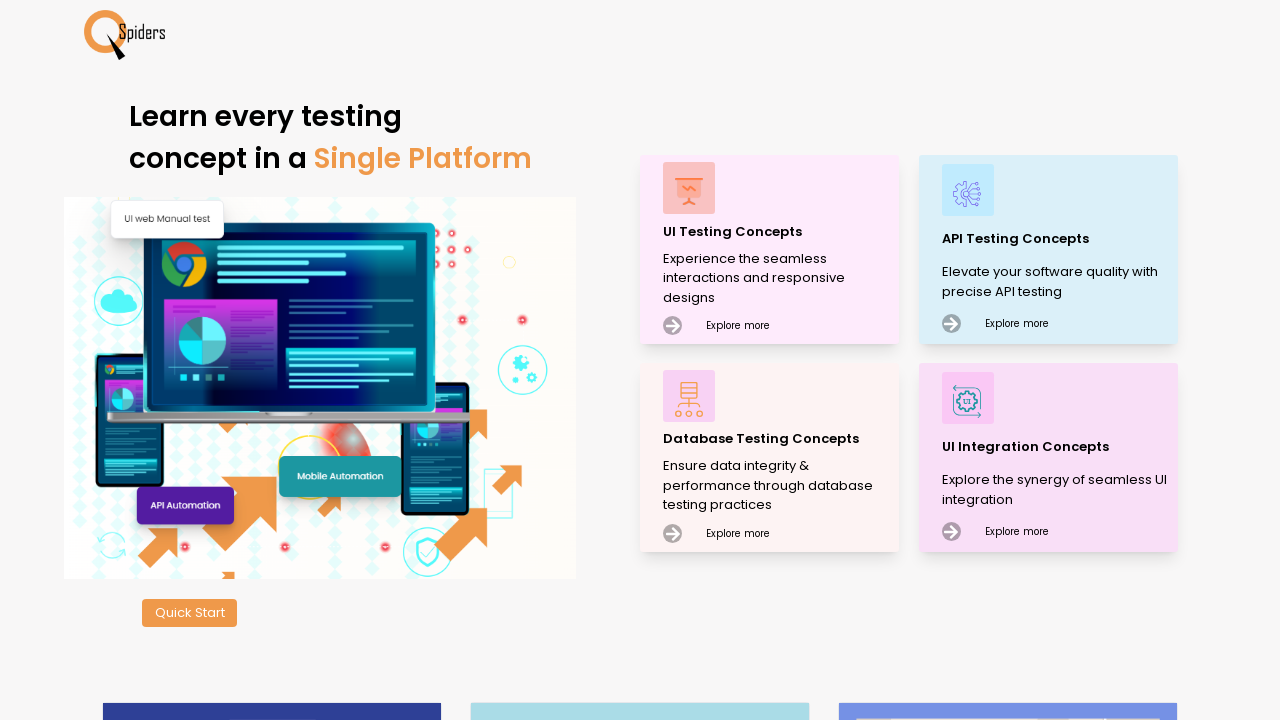

Clicked on UI Testing Concepts at (778, 232) on xpath=//p[contains(.,'UI Testing Concepts')]
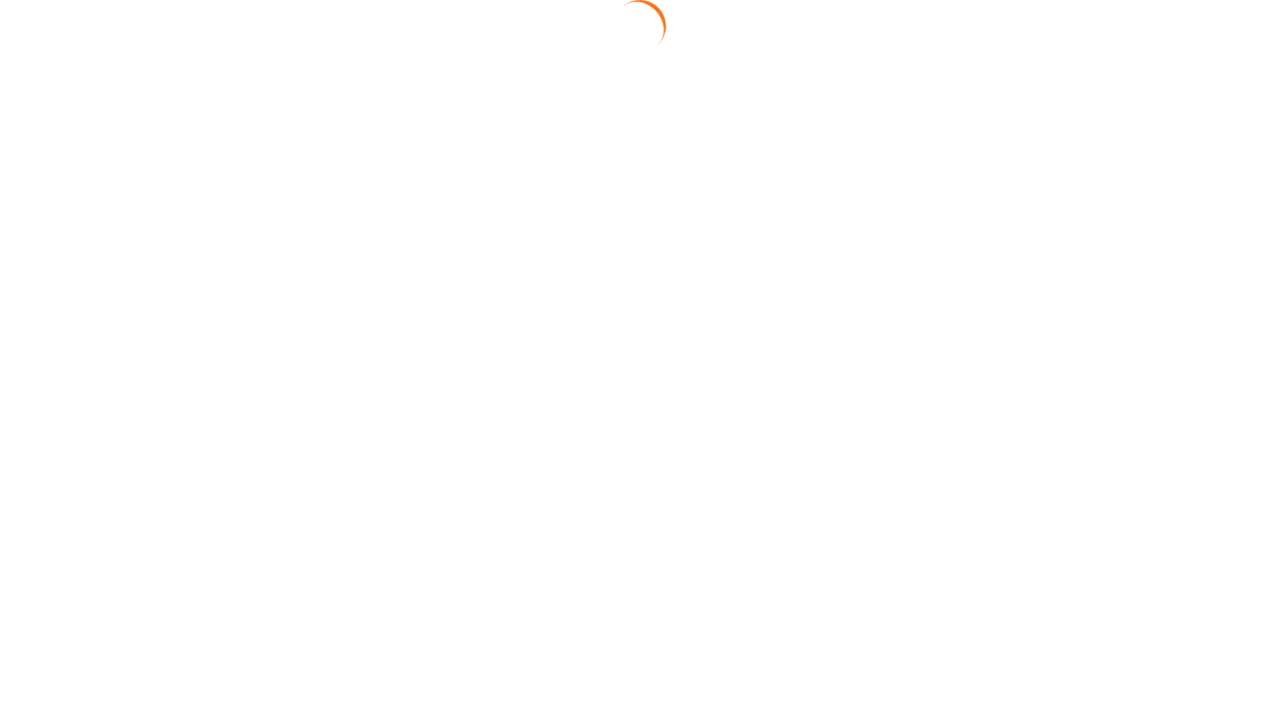

Waited 4 seconds for page to load
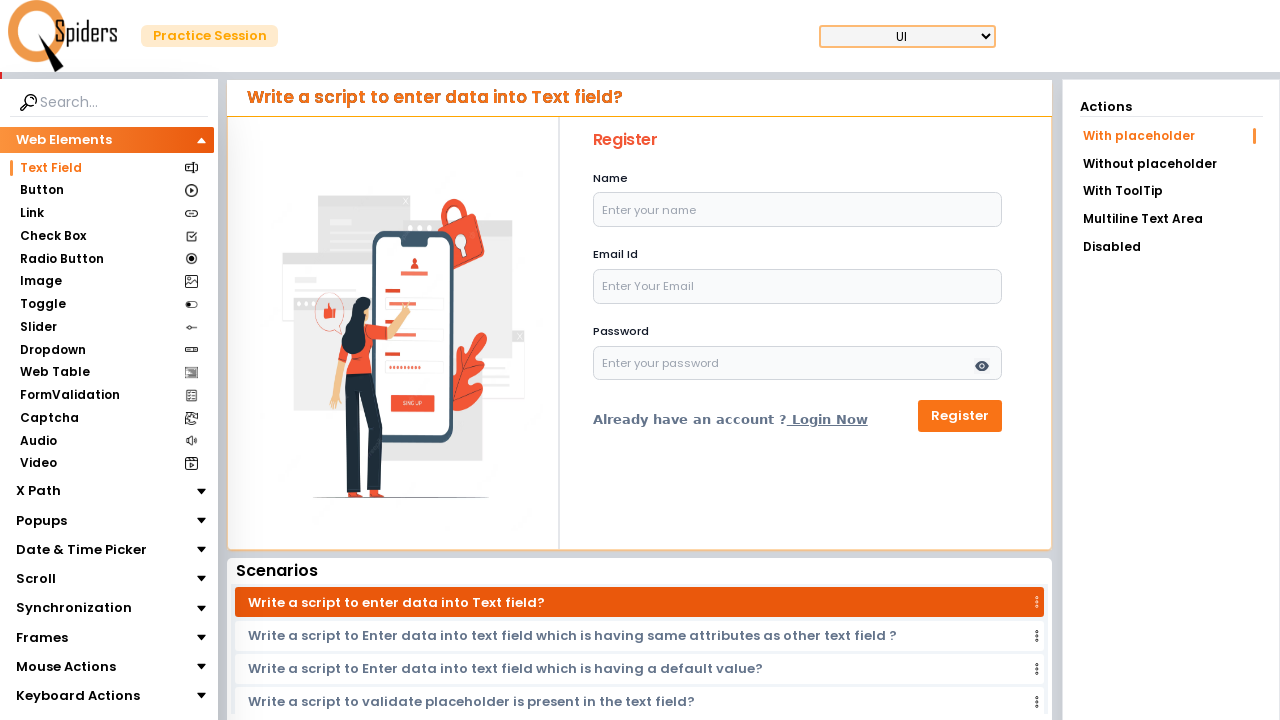

Clicked on Web Table section at (54, 373) on xpath=//section[contains(.,'Web Table')]
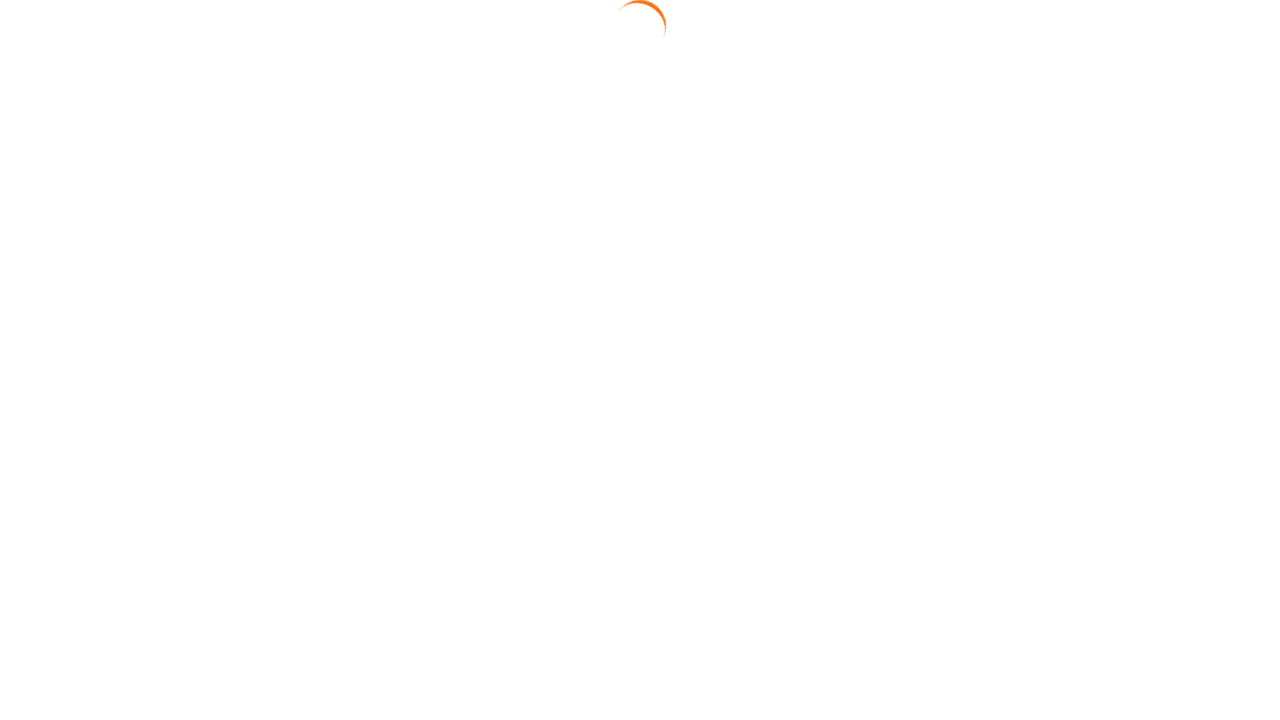

Waited 2 seconds for Web Table to load
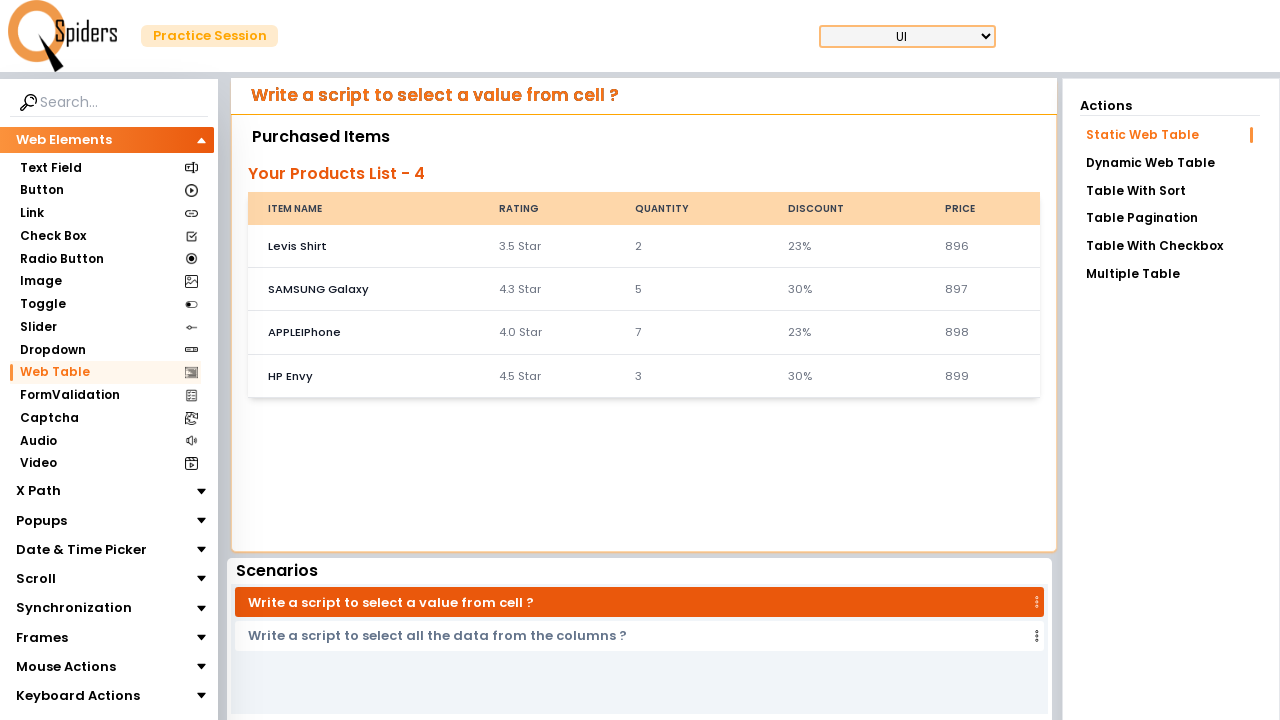

Clicked on Dynamic Web Table link at (1170, 163) on xpath=//a[contains(.,'Dynamic Web Table')]
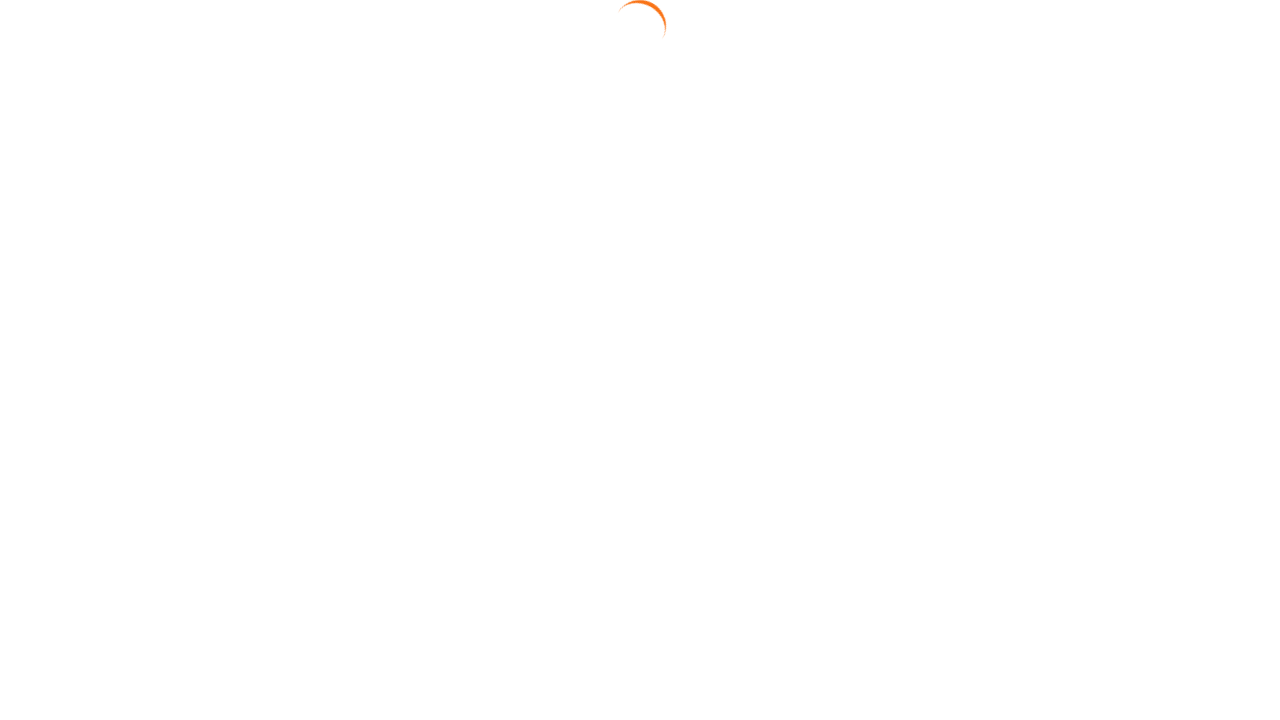

Waited 2 seconds for dynamic table to load
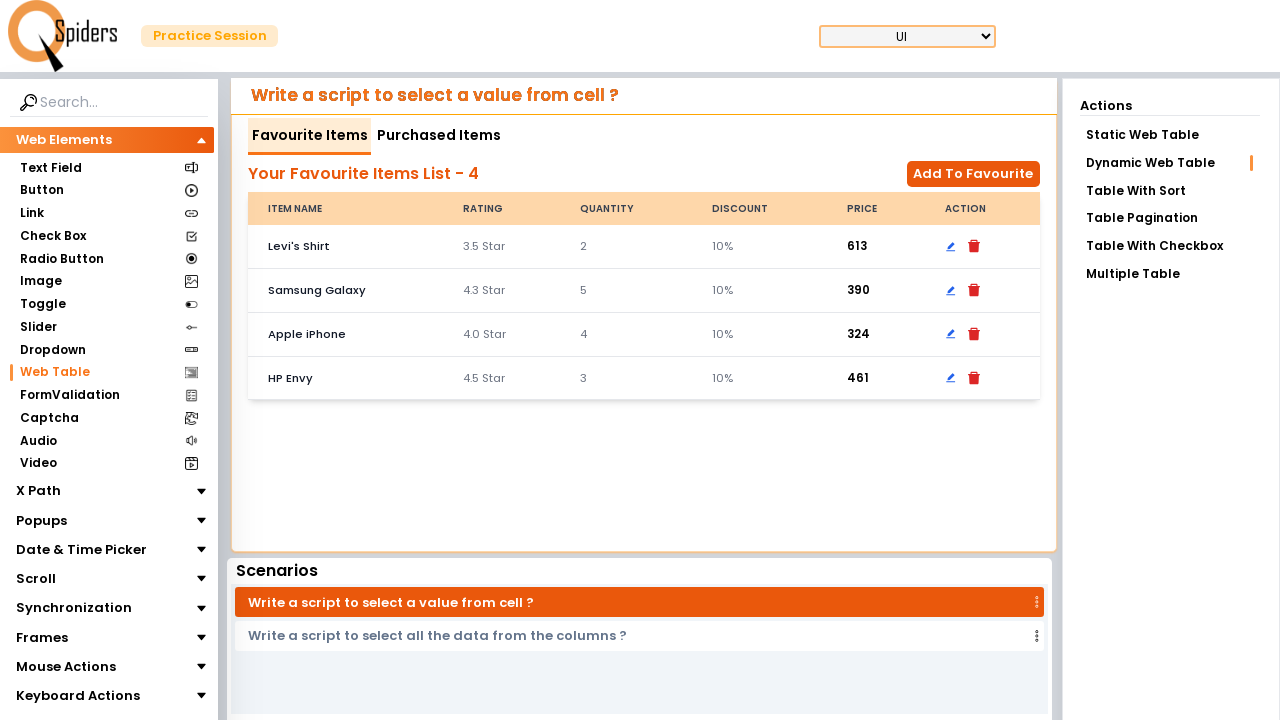

Extracted Levi's Shirt price: 613
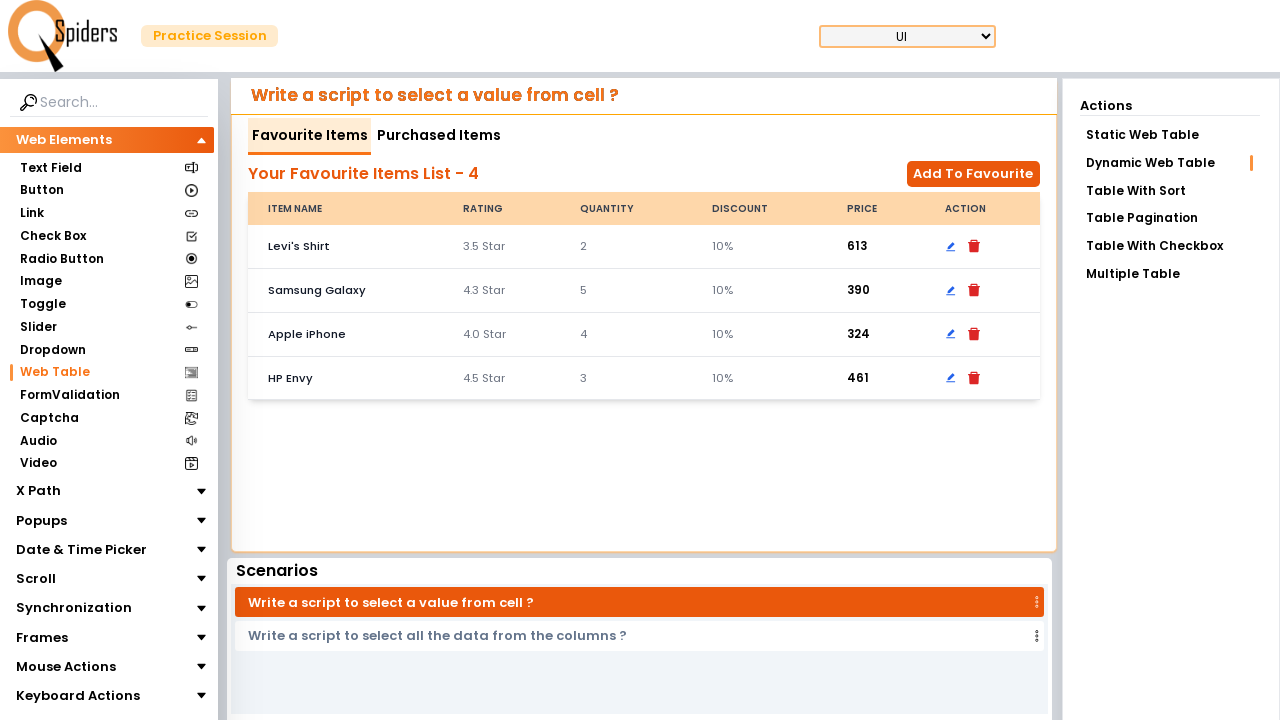

Extracted Samsung Galaxy price: 390
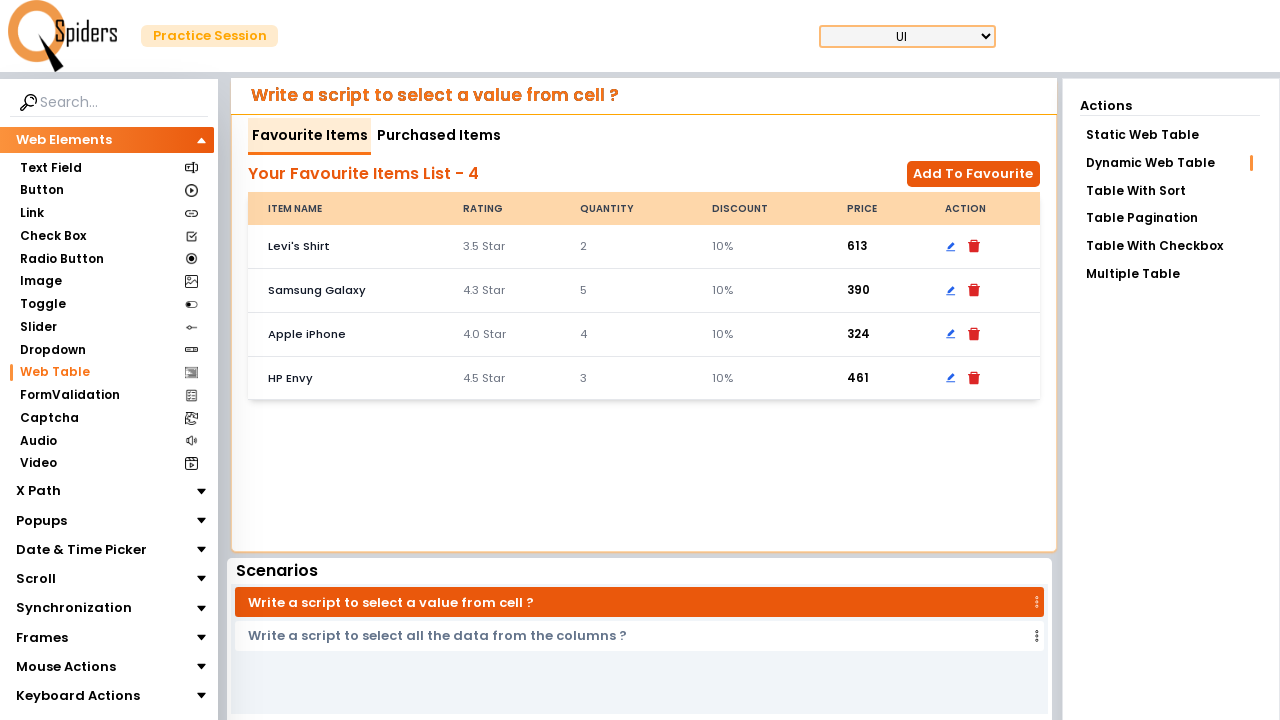

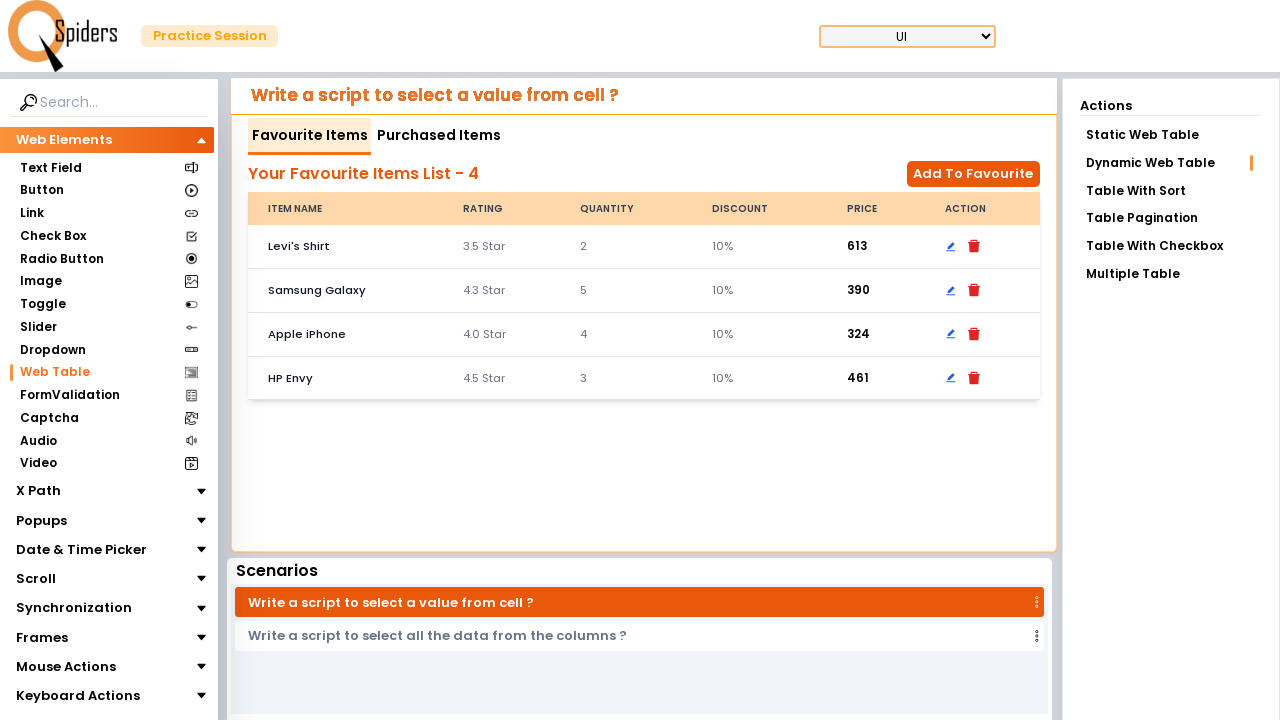